Navigates to ss.com classifieds website and clicks on a category element (likely animals/pets section based on the test name "findAPuppy")

Starting URL: https://www.ss.com/

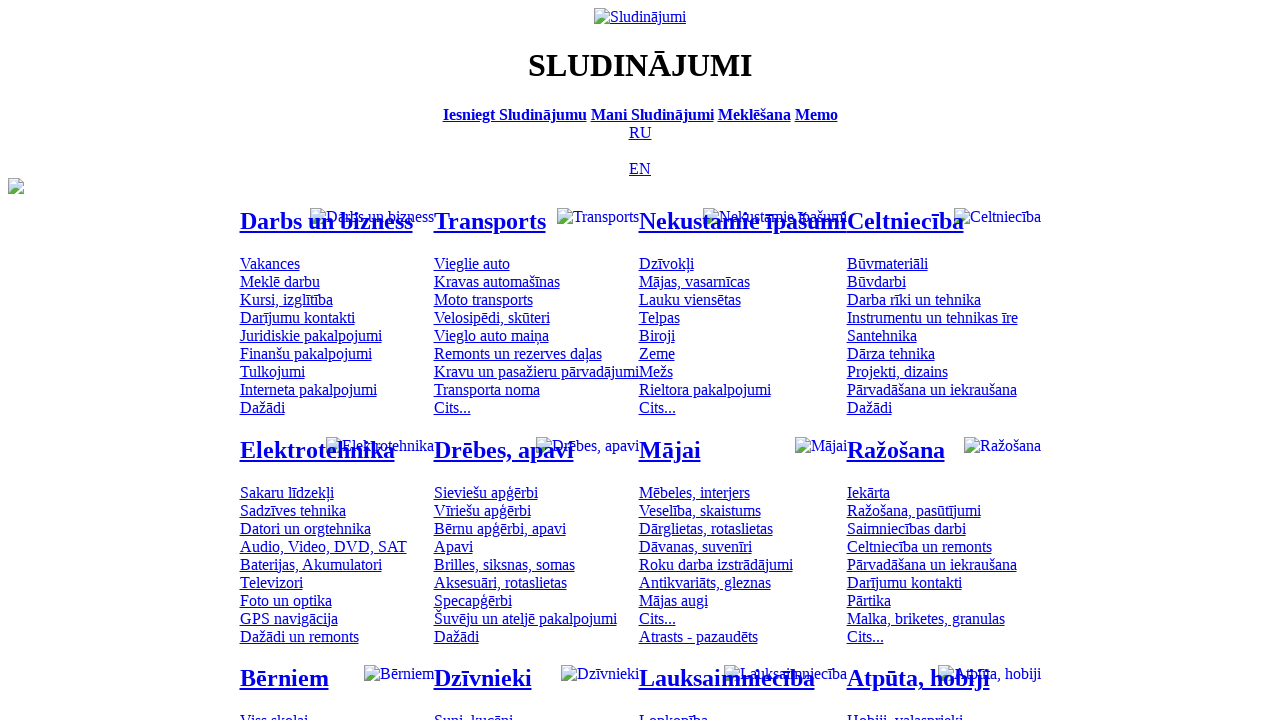

Navigated to ss.com classifieds website
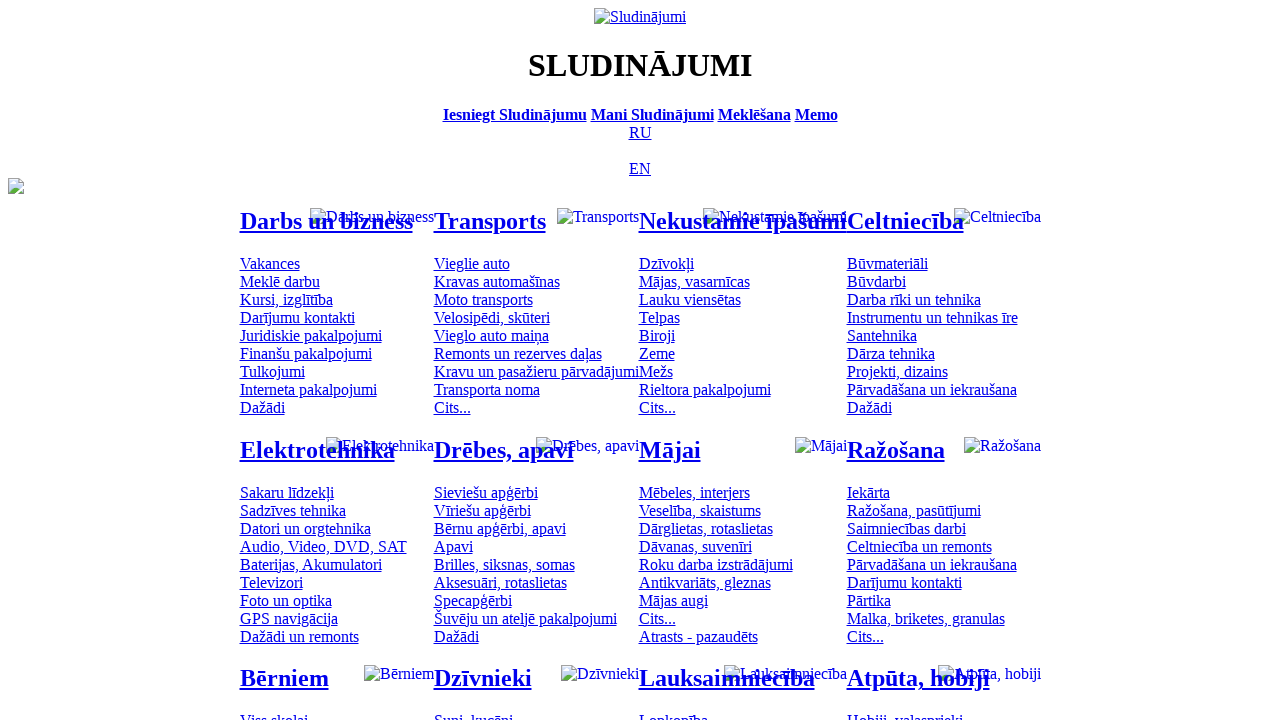

Clicked on animals/pets category element at (473, 712) on #mtd_300
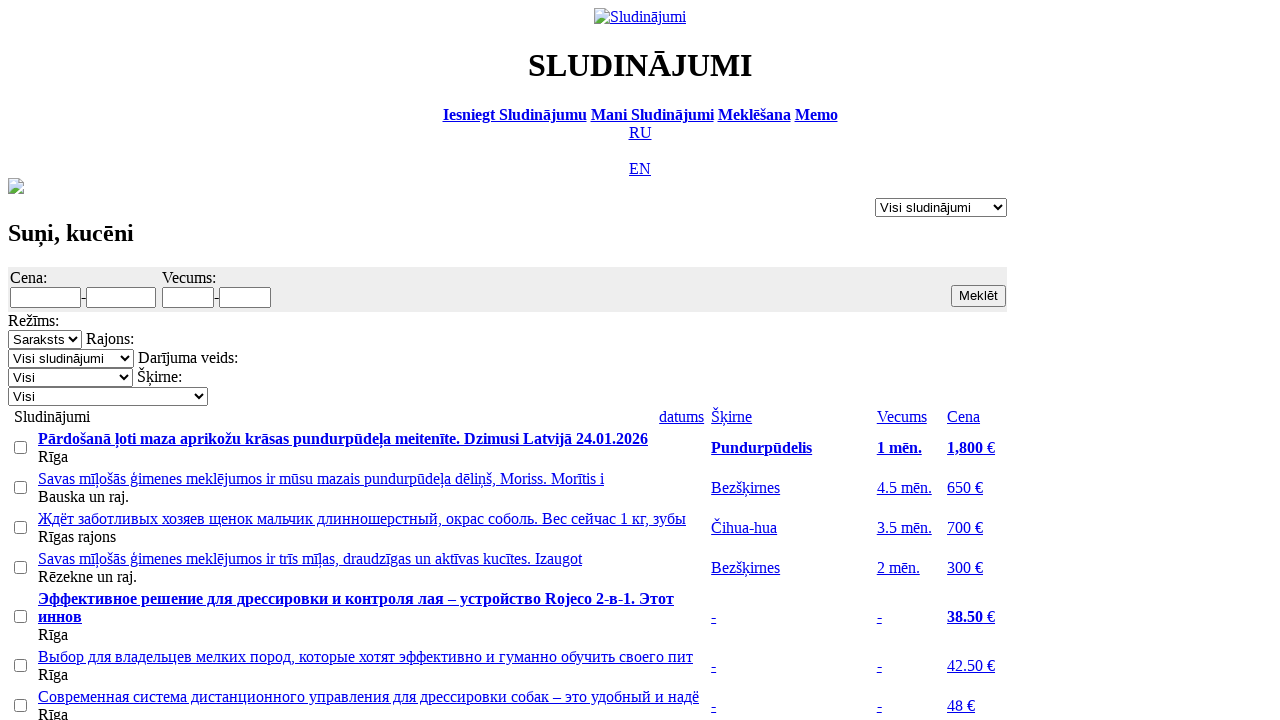

Page loaded after clicking category
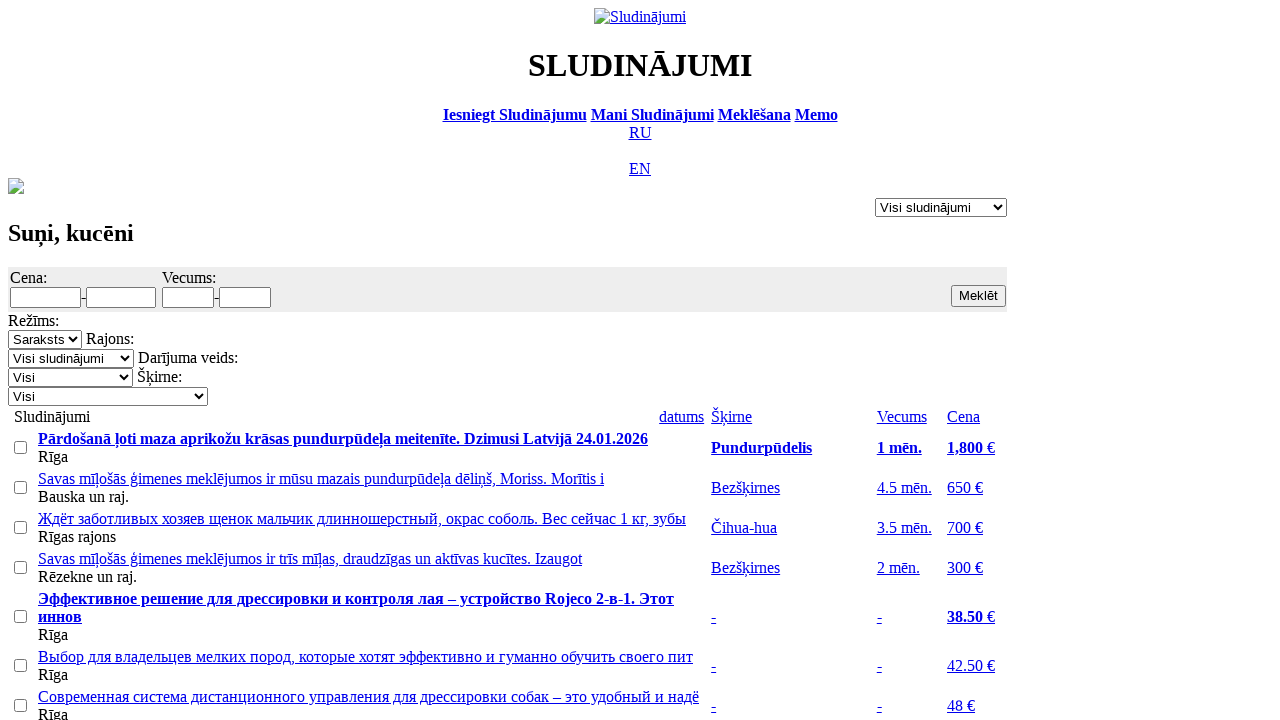

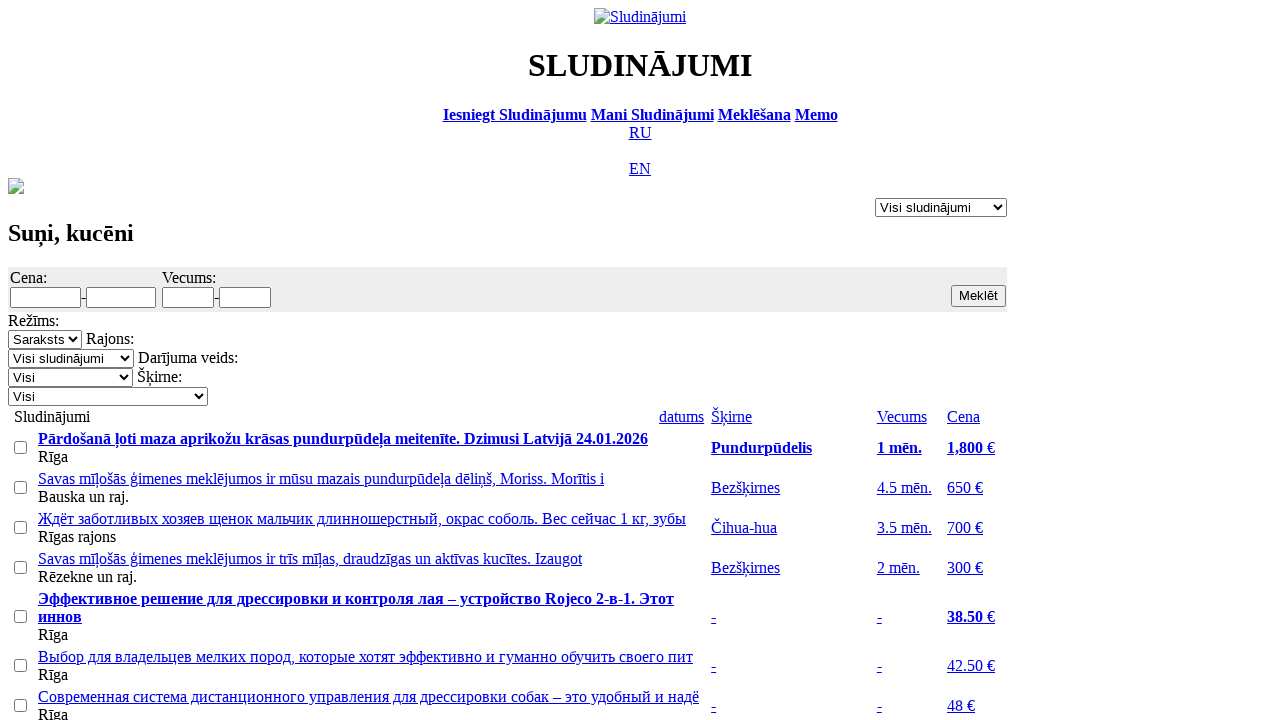